Tests browser alert functionality by clicking a button to trigger an alert box, accepting it, and verifying the alert is dismissed.

Starting URL: http://demo.automationtesting.in/Alerts.html

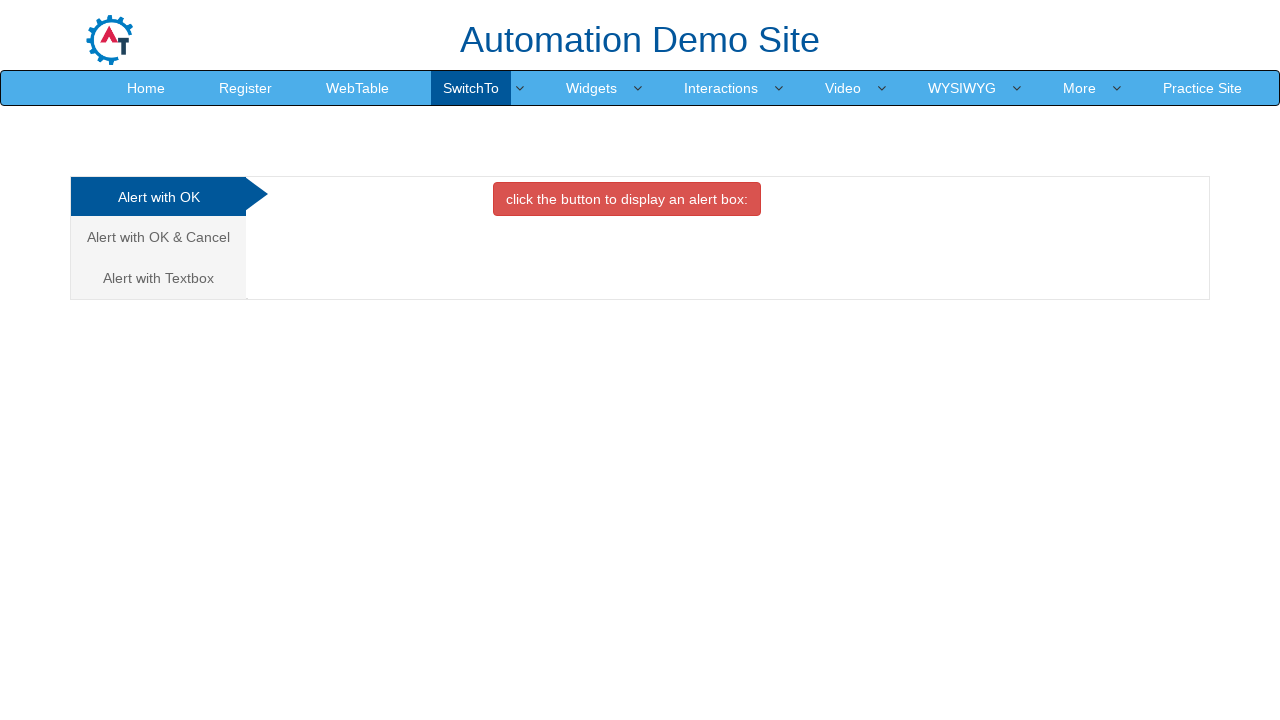

Set up dialog handler to accept alerts
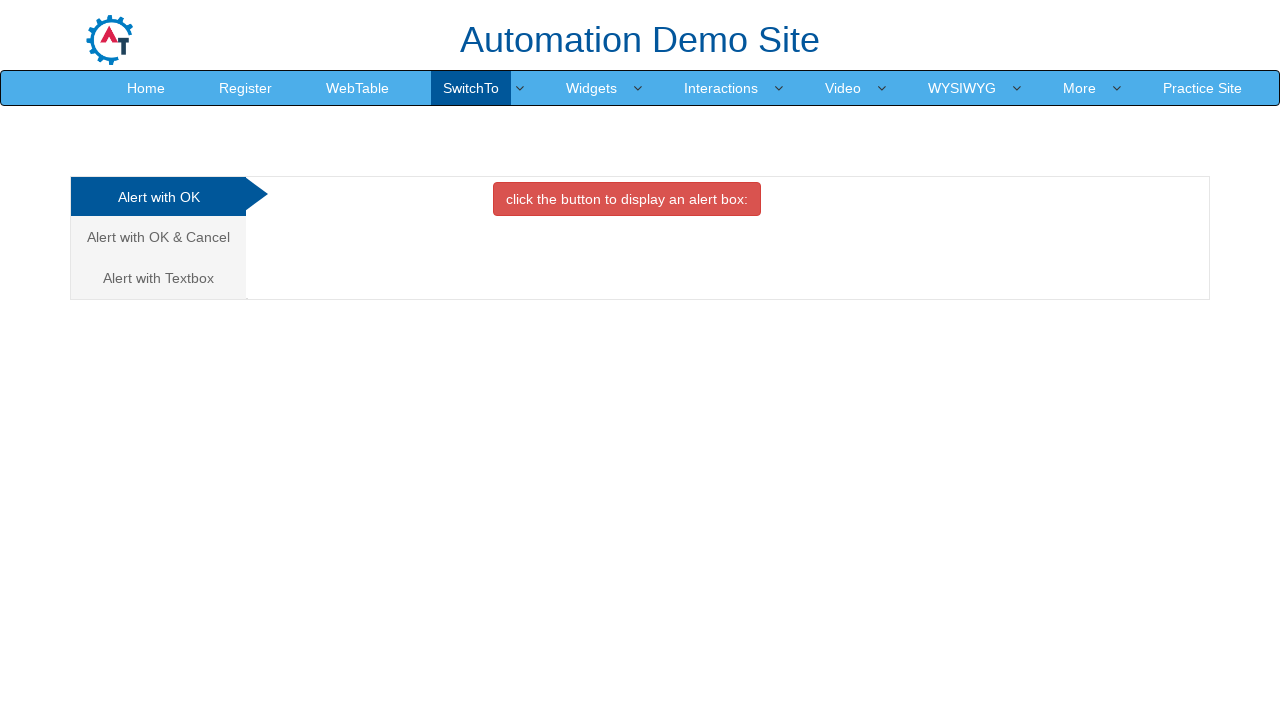

Clicked button to trigger alert box at (627, 199) on xpath=//button[contains(text(), 'alert box')]
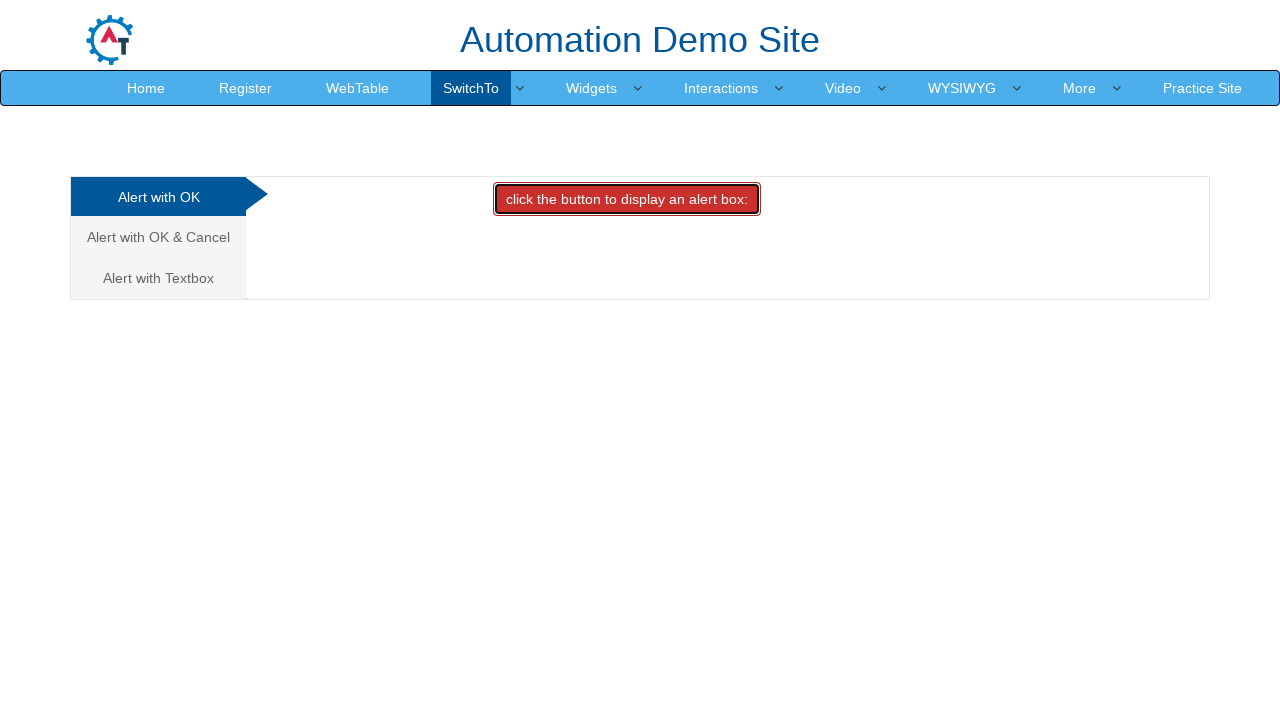

Waited for alert dialog to be handled
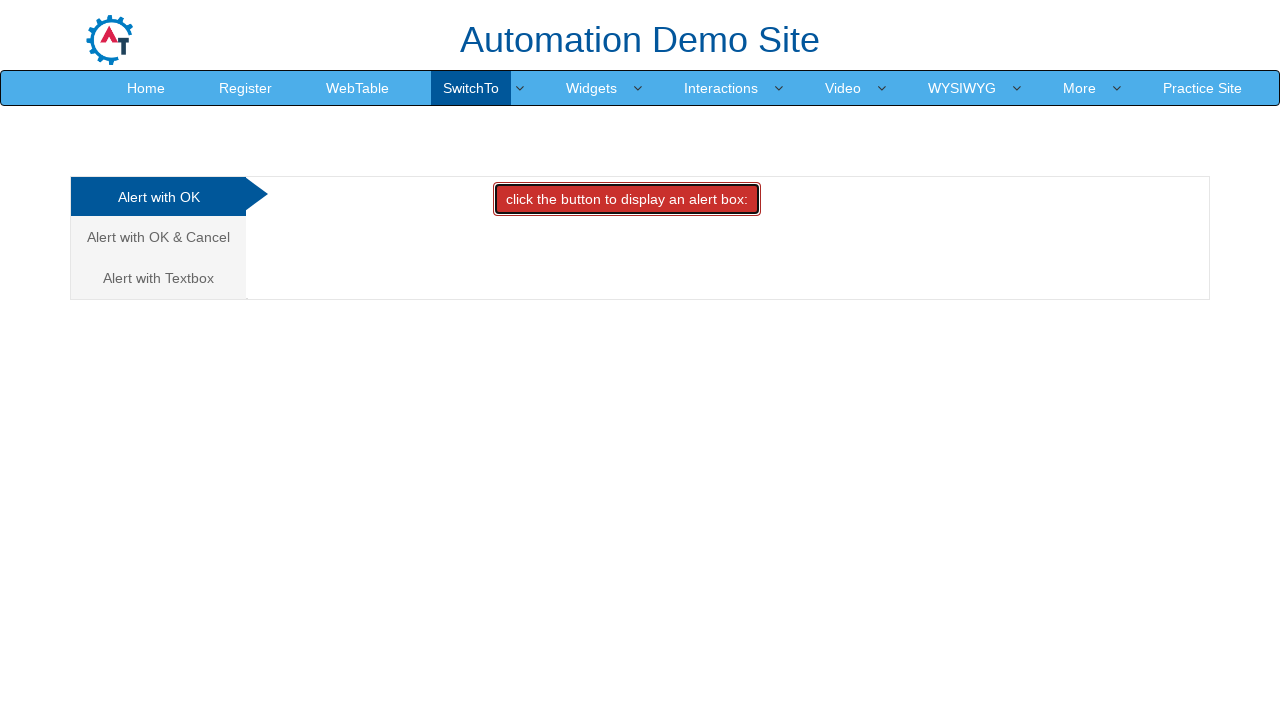

Verified alert message is 'I am an alert box!'
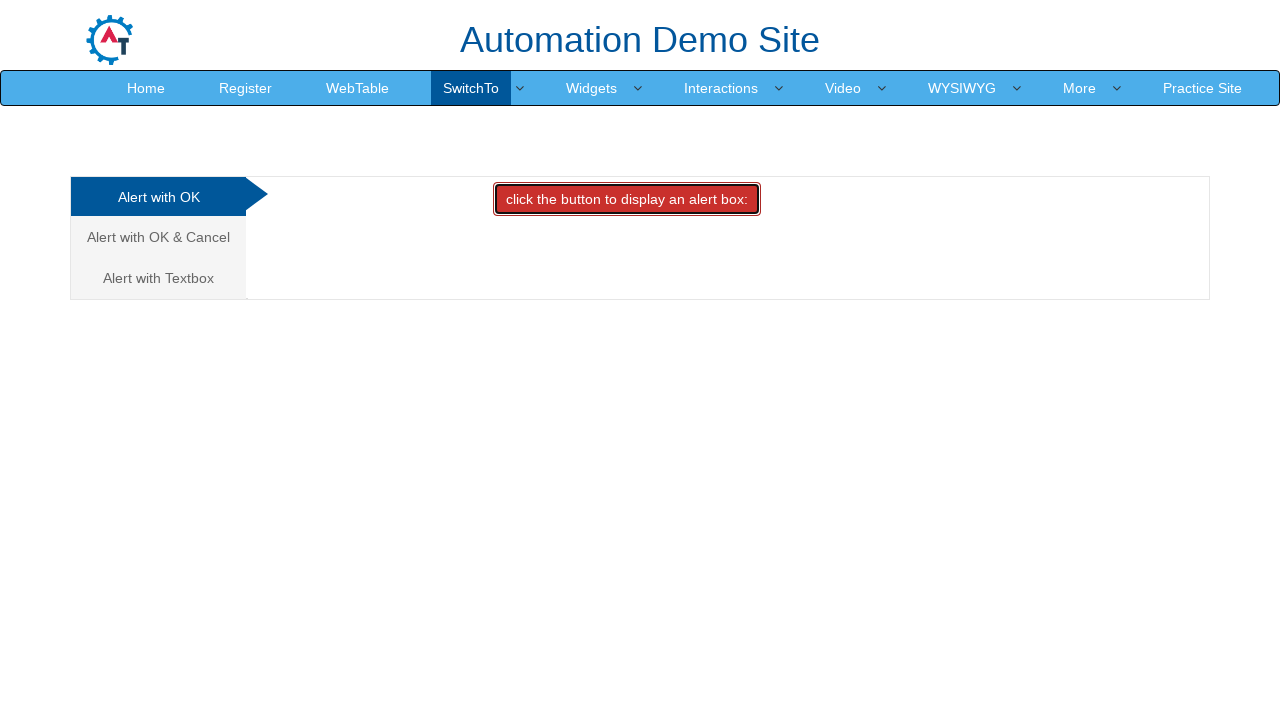

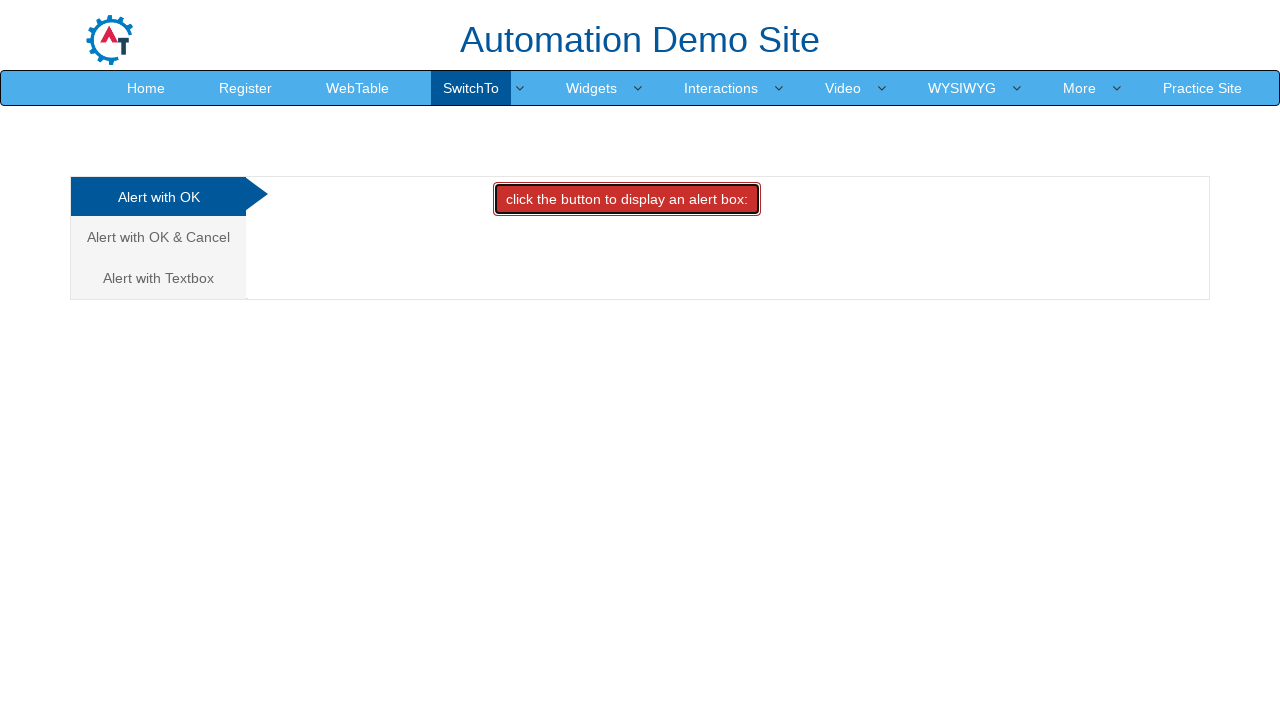